Navigates to a test automation practice blog, verifies the page title, and clicks on a Sunday checkbox element

Starting URL: https://testautomationpractice.blogspot.com/

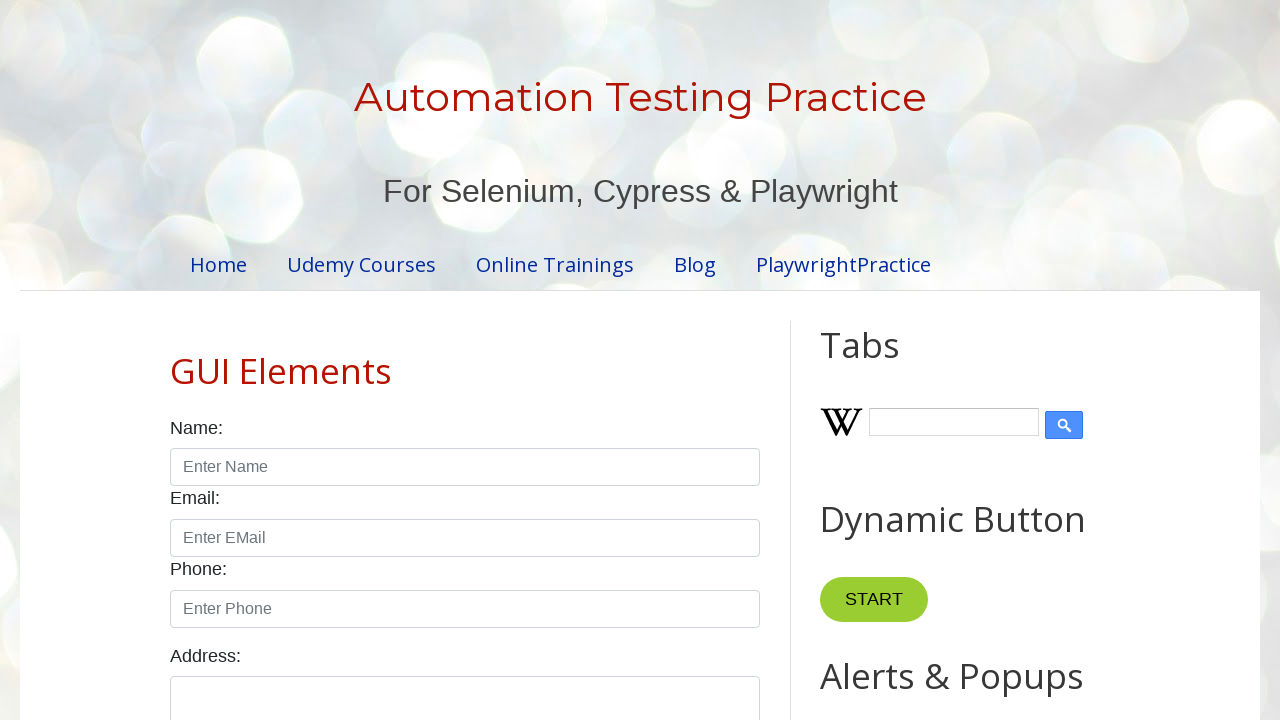

Navigated to test automation practice blog
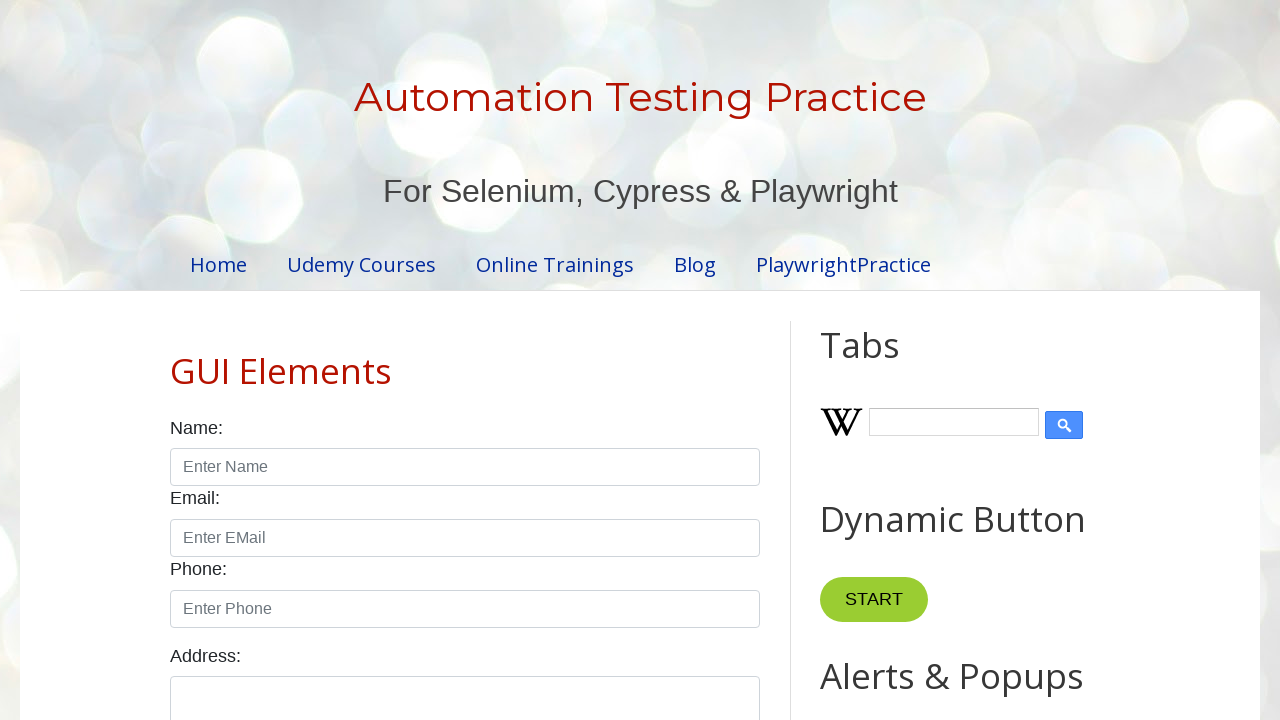

Verified page title is 'Automation Testing Practice'
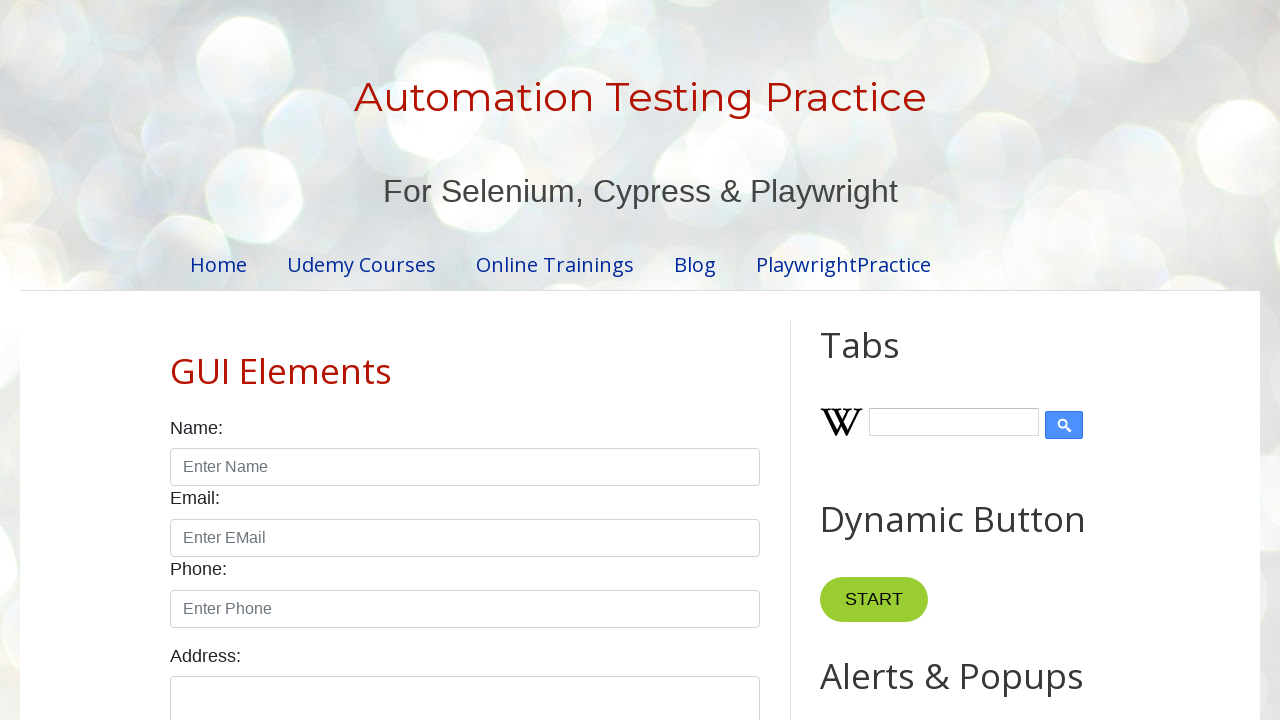

Clicked on Sunday checkbox element at (176, 360) on #sunday
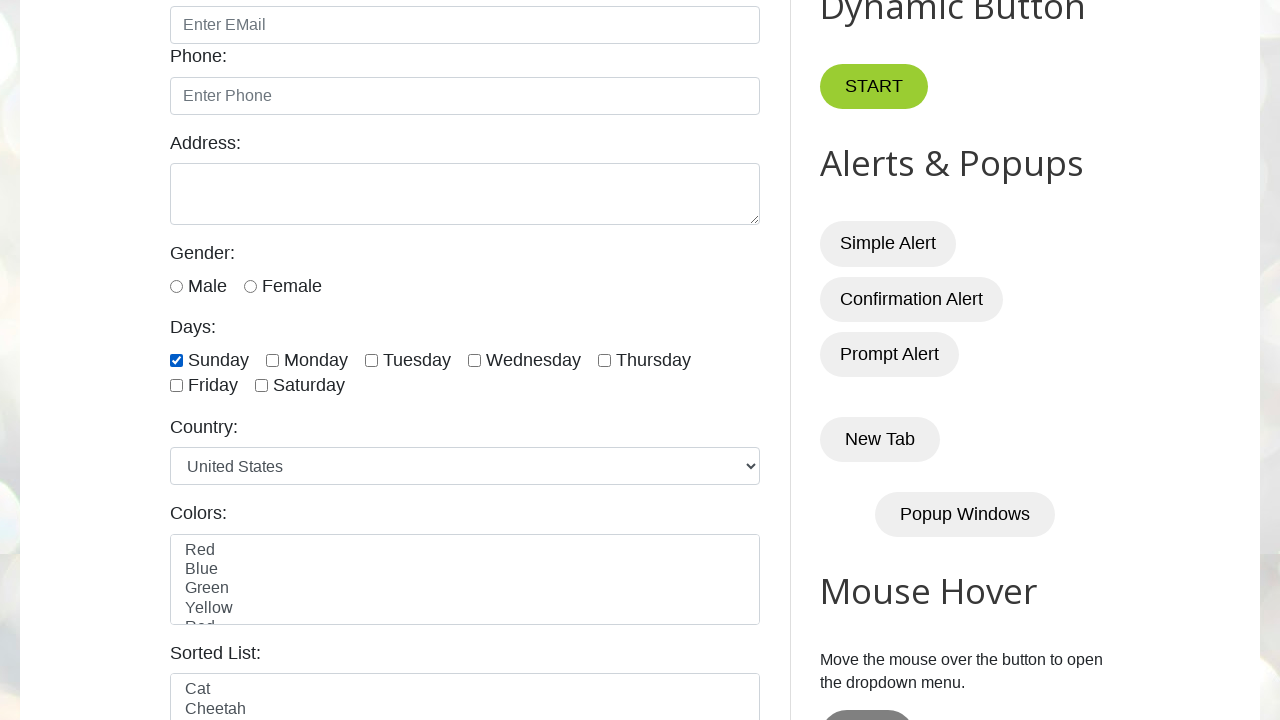

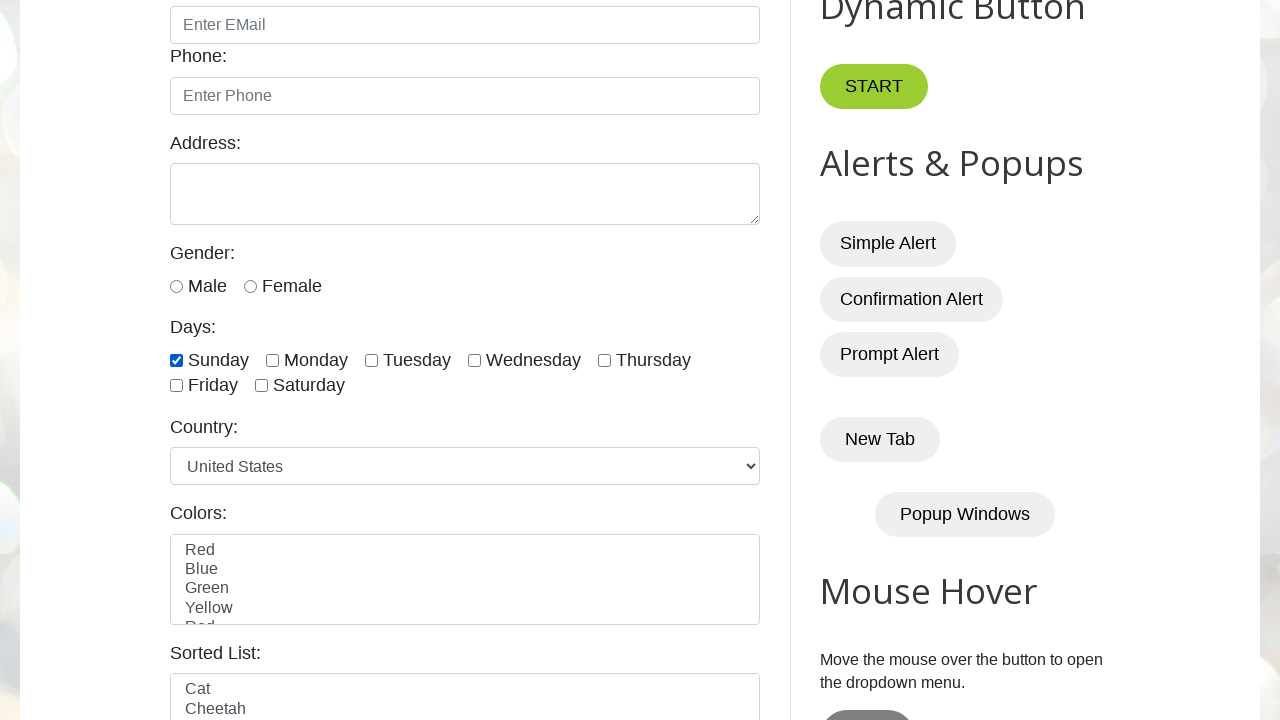